Tests adding a Samsung Galaxy S7 product to the shopping cart on the DemoBlaze e-commerce site

Starting URL: https://www.demoblaze.com

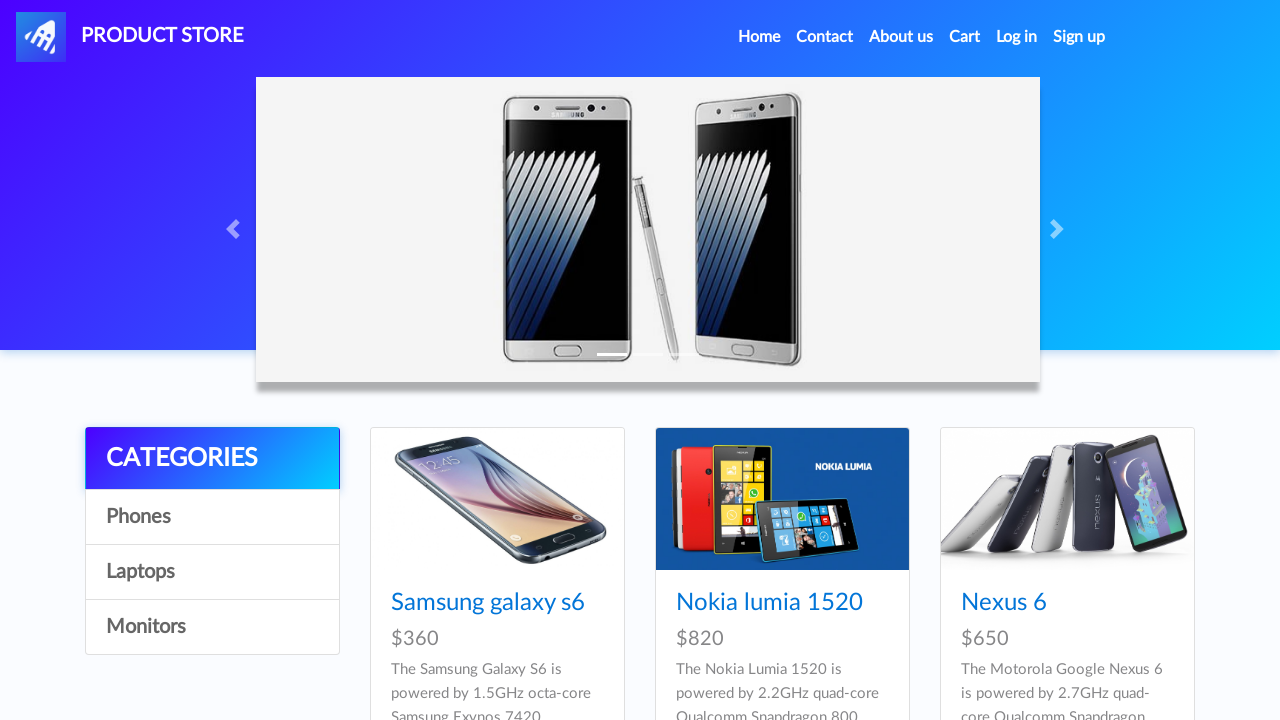

Clicked on Samsung Galaxy S7 product link at (488, 361) on text=Samsung galaxy s7
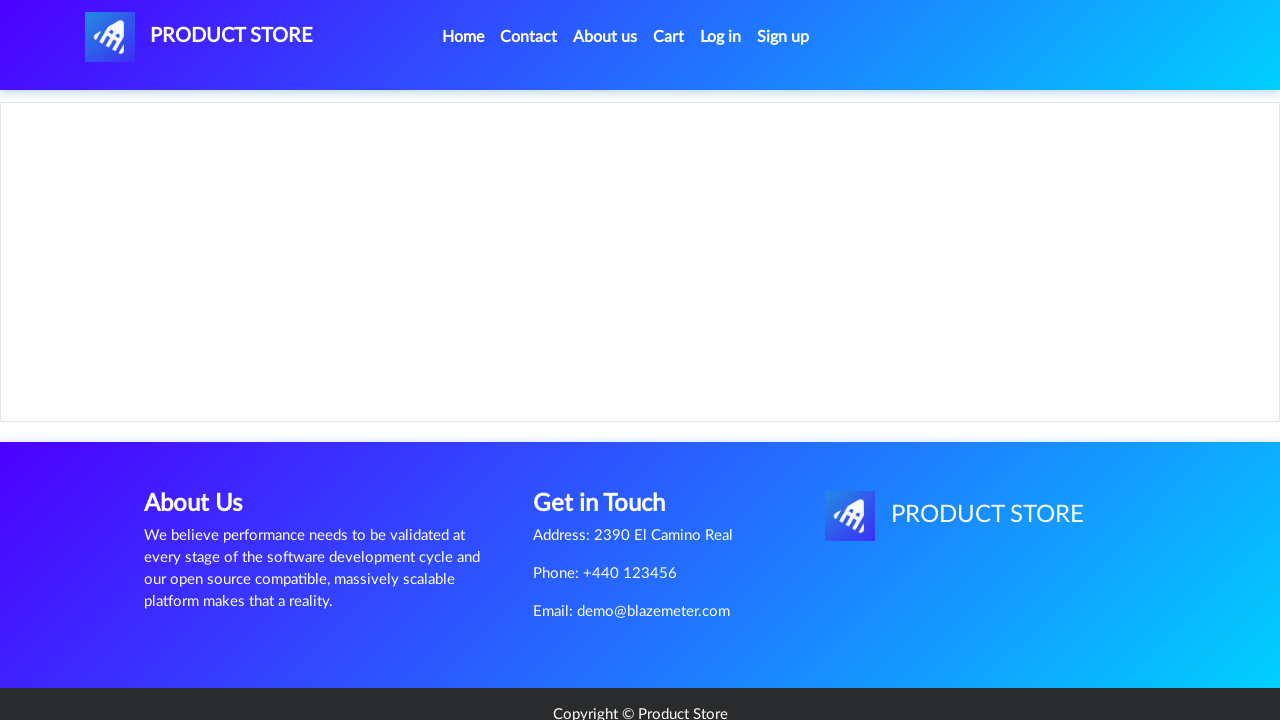

Clicked Add to cart button at (610, 440) on text=Add to cart
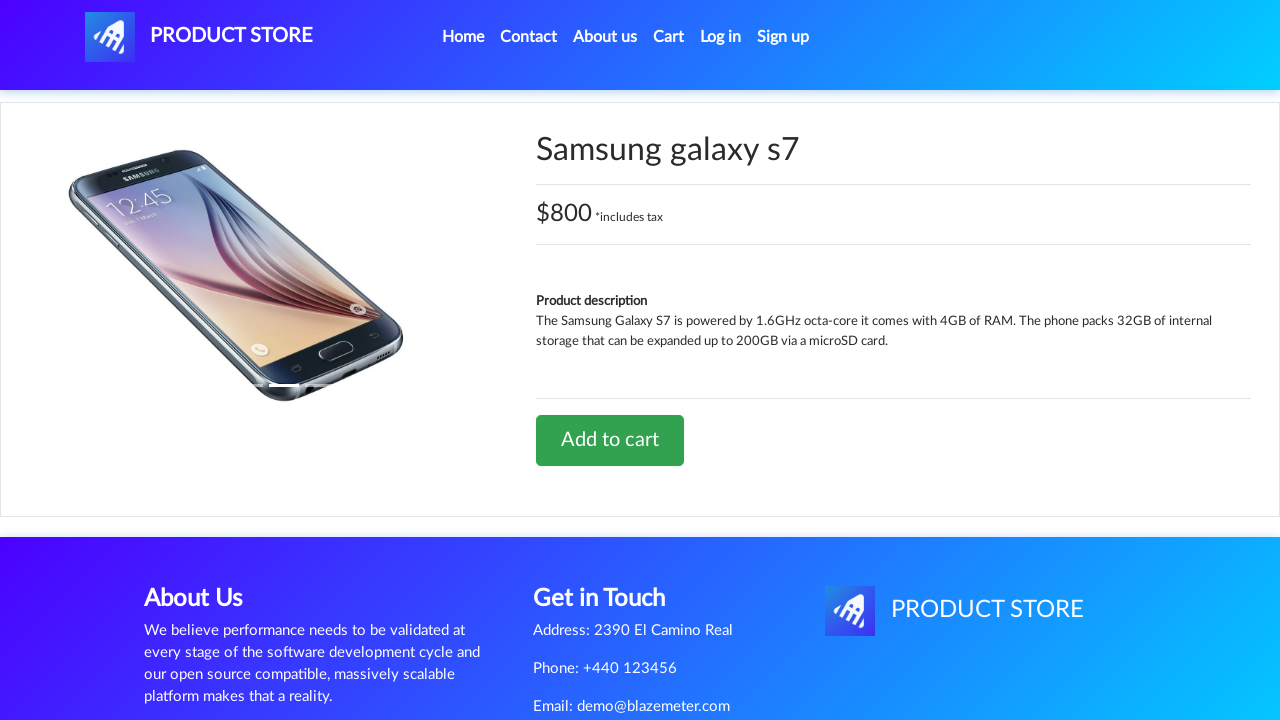

Accepted alert dialog after adding to cart
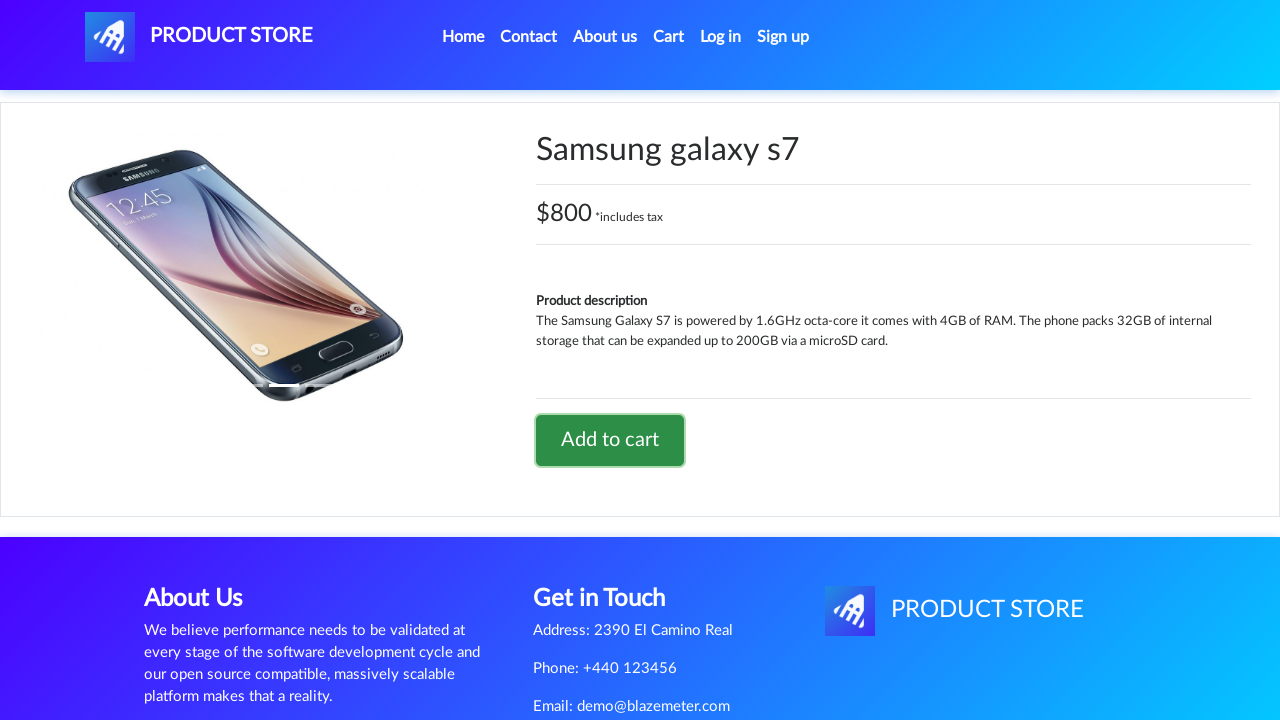

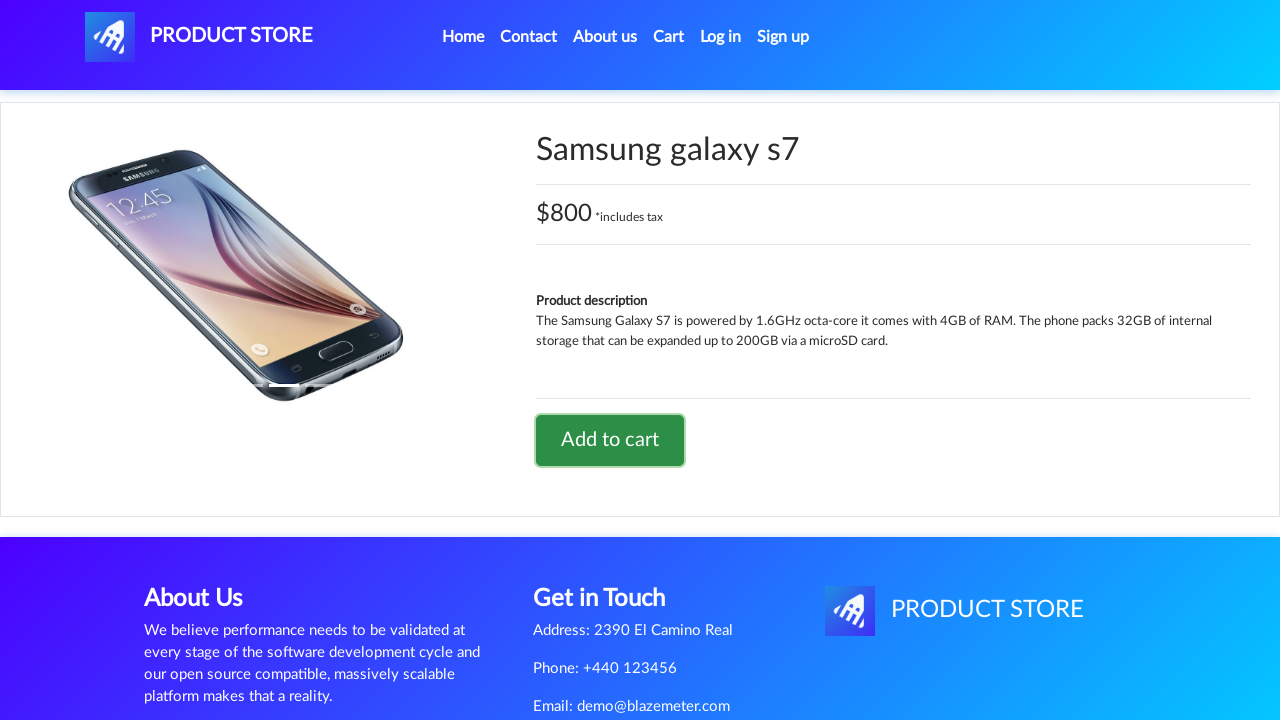